Opens the Demoblaze e-commerce demo website and verifies it loads successfully.

Starting URL: https://www.demoblaze.com

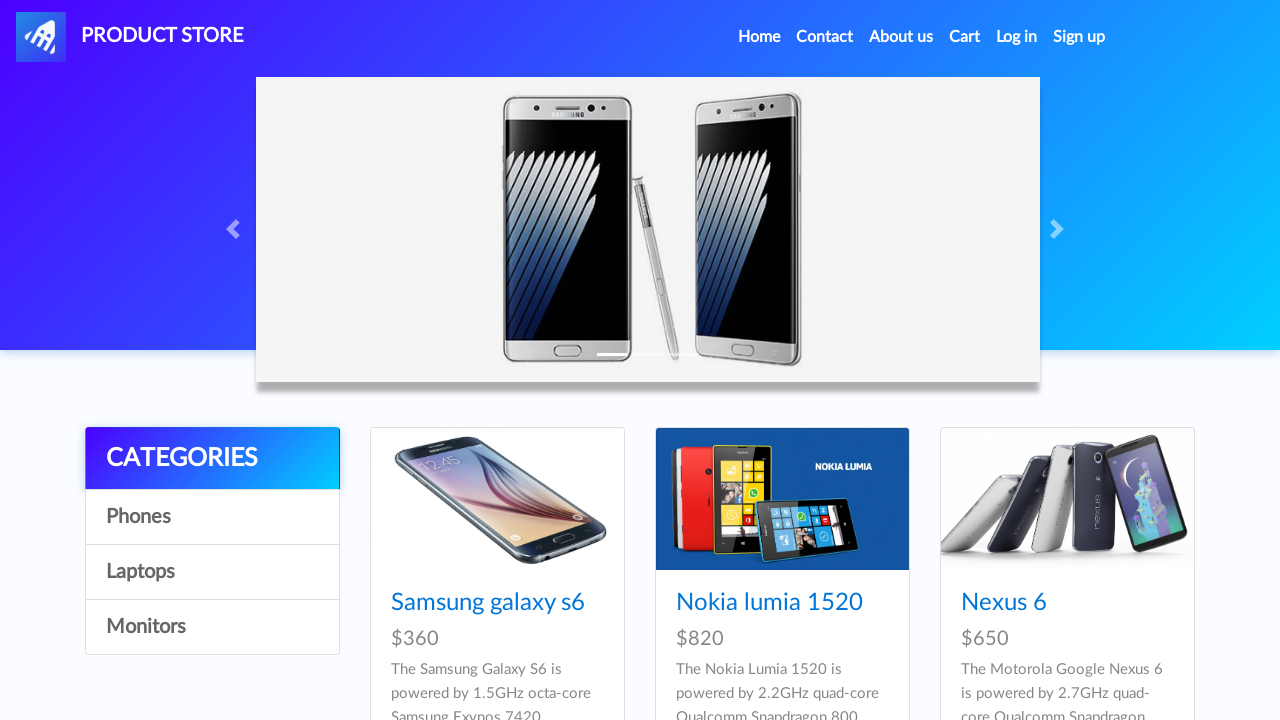

Page DOM content loaded
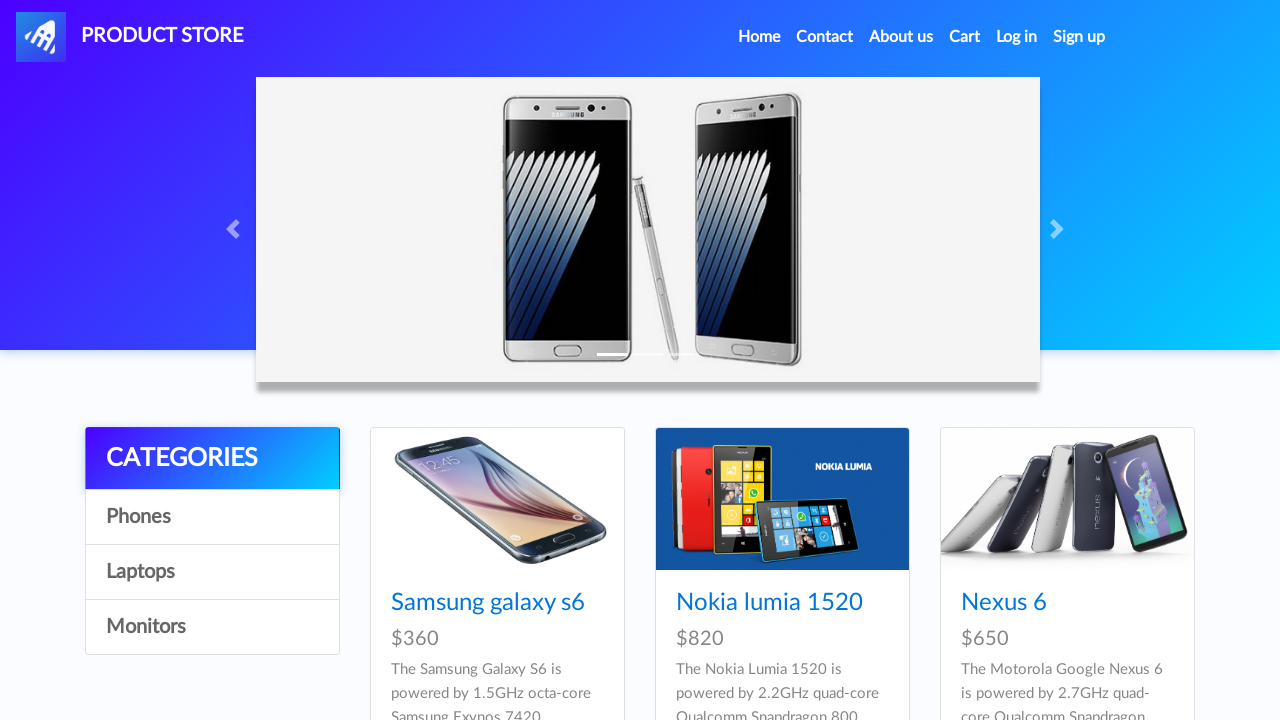

Navigation bar element found, Demoblaze website loaded successfully
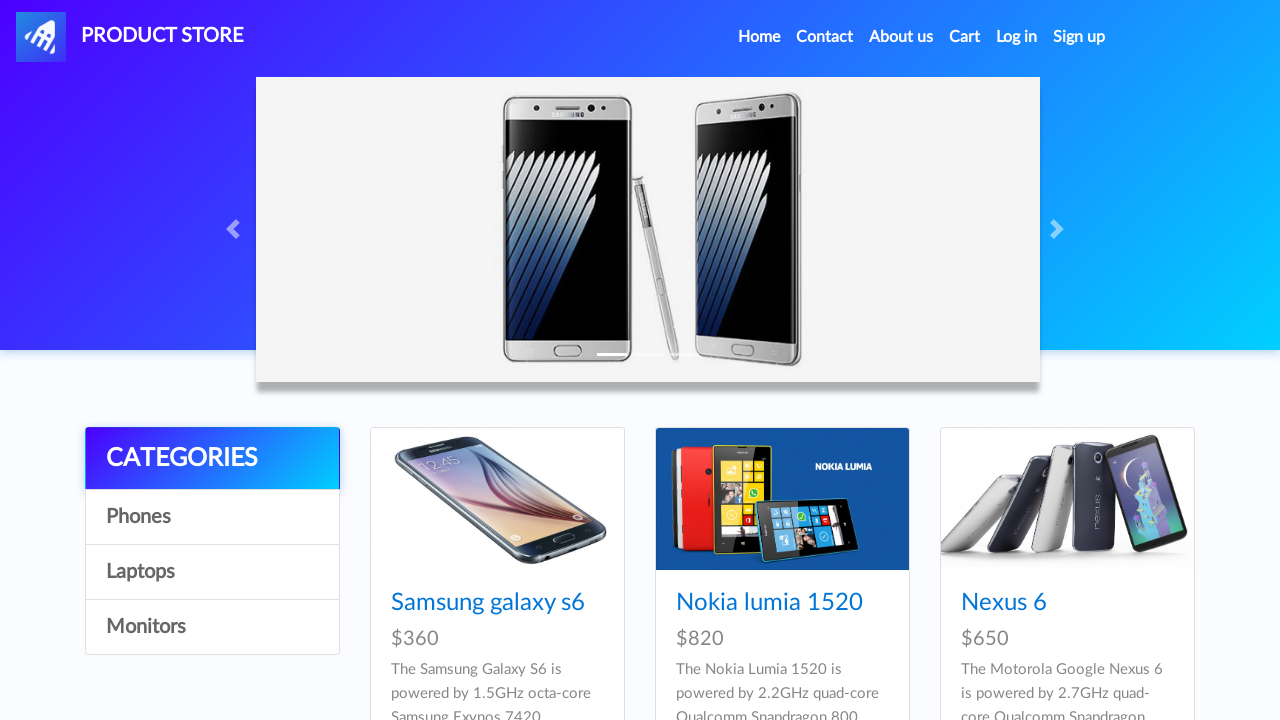

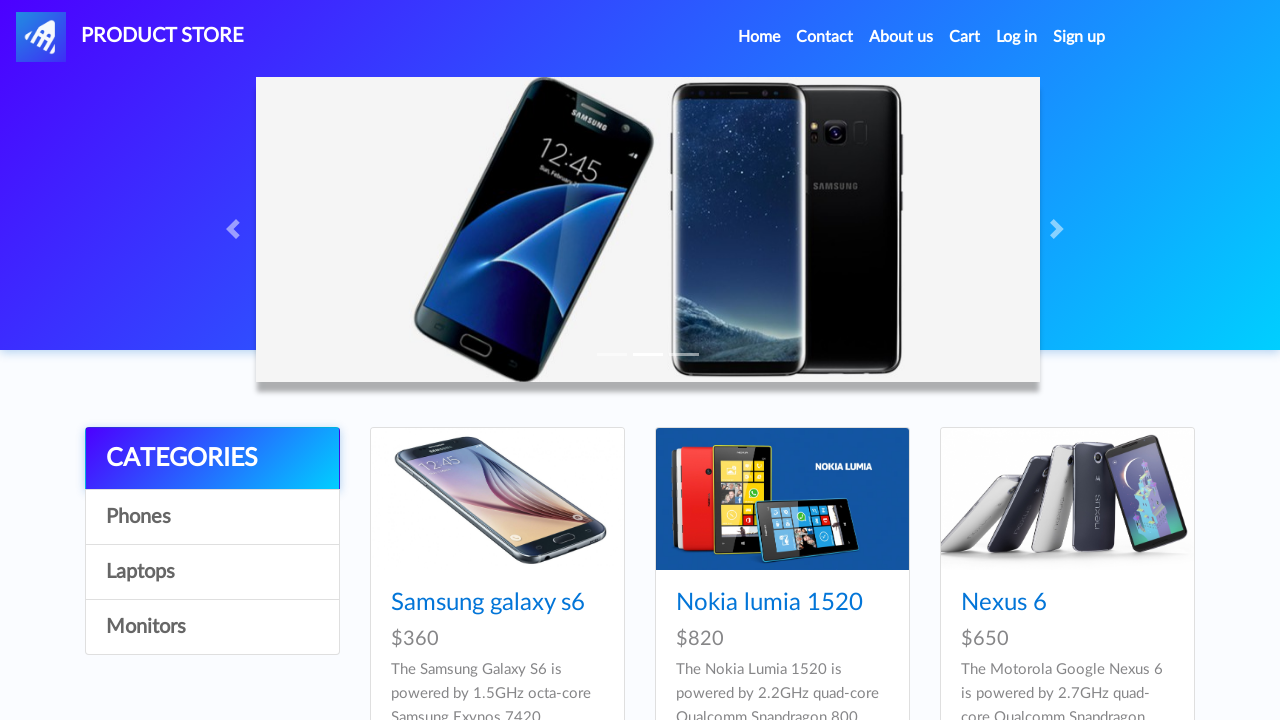